Tests scrolling functionality by scrolling down to the "CYDEO" link and then scrolling up to the "Home" link on a large page

Starting URL: https://practice.cydeo.com/large

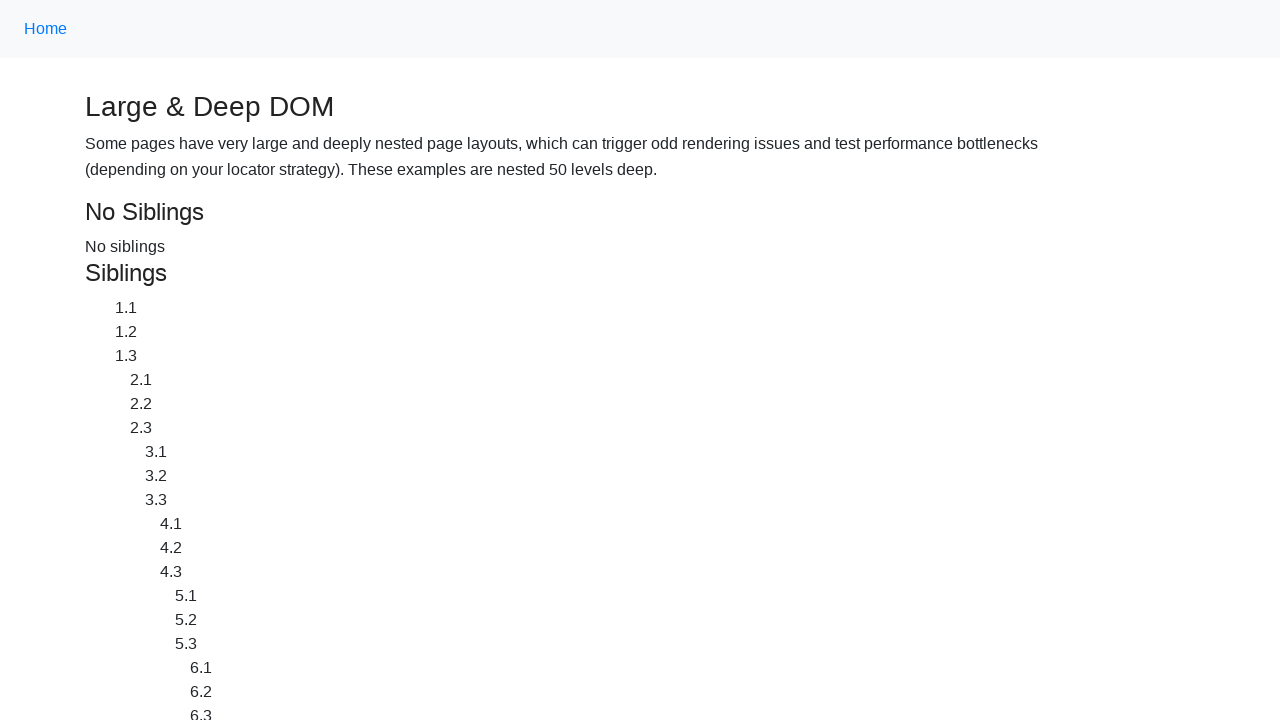

Scrolled down to CYDEO link
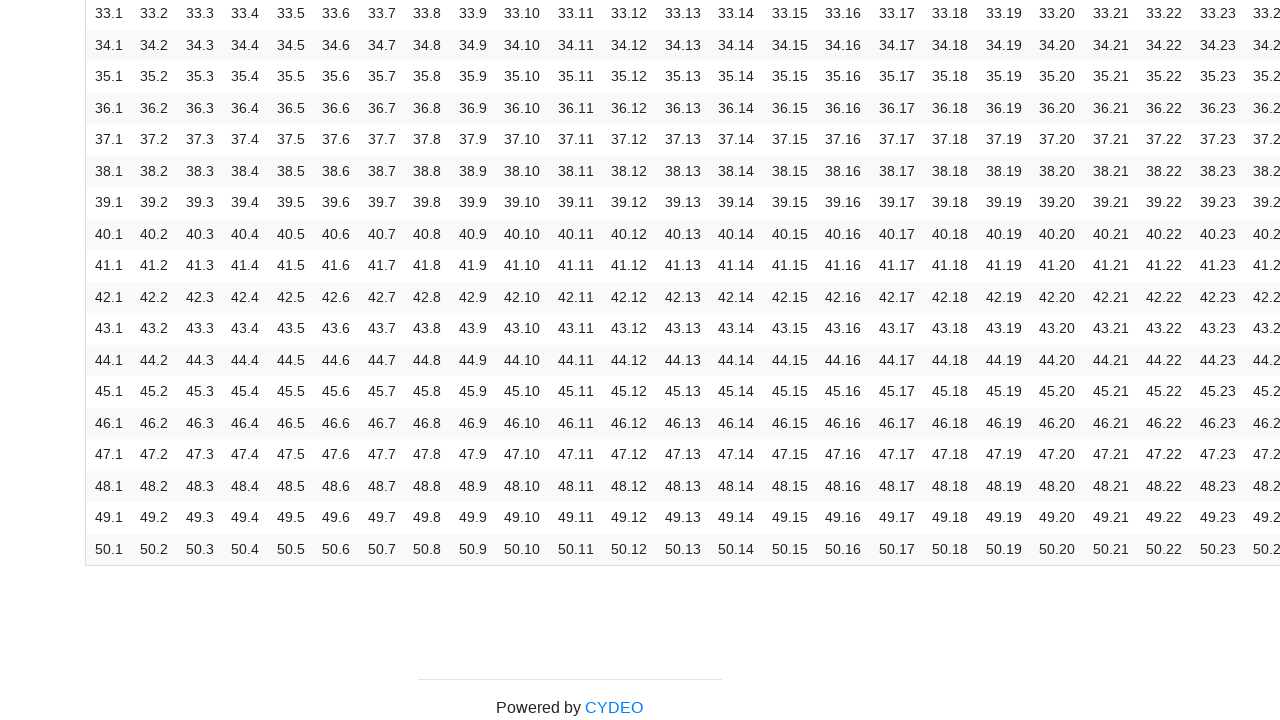

Waited 500ms to observe scroll
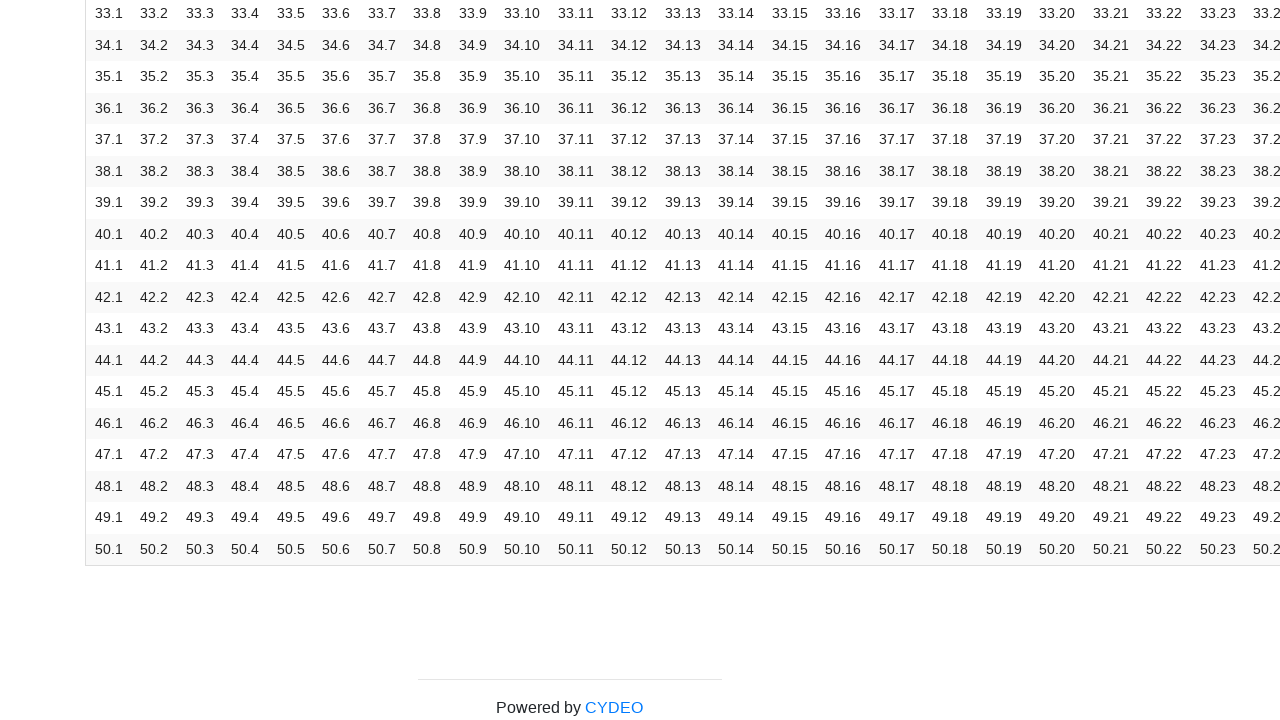

Scrolled up to Home link
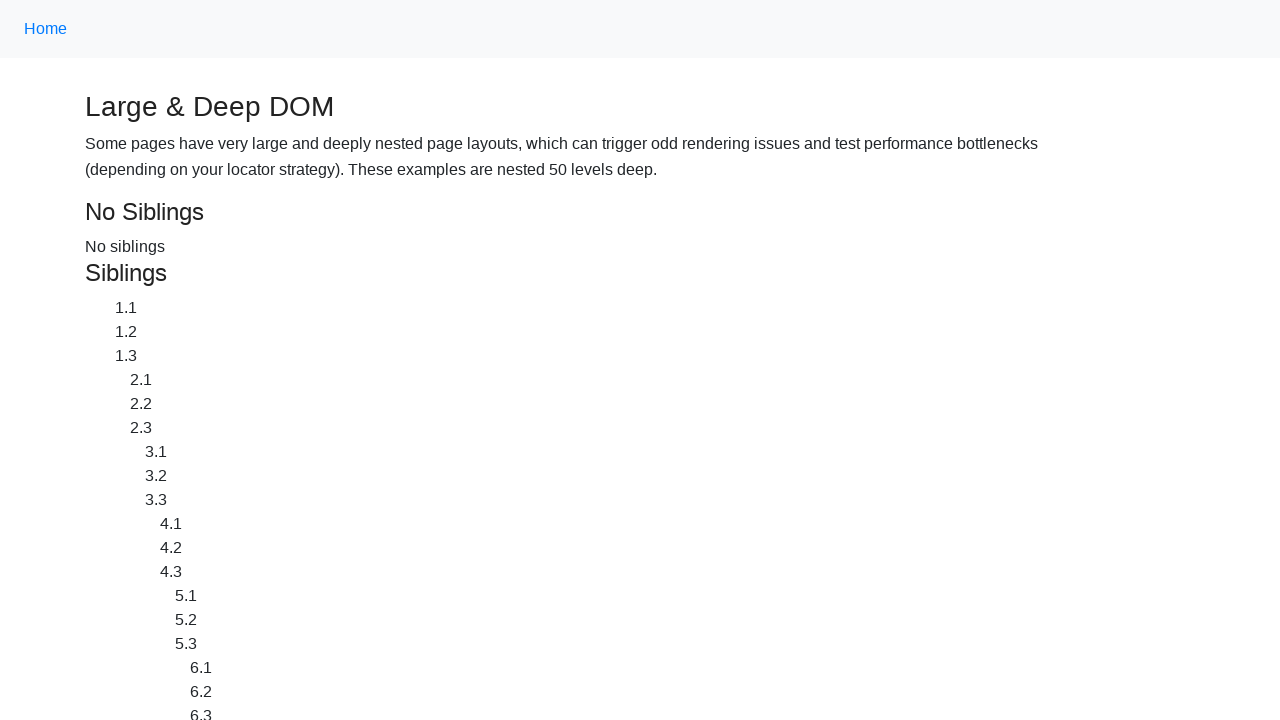

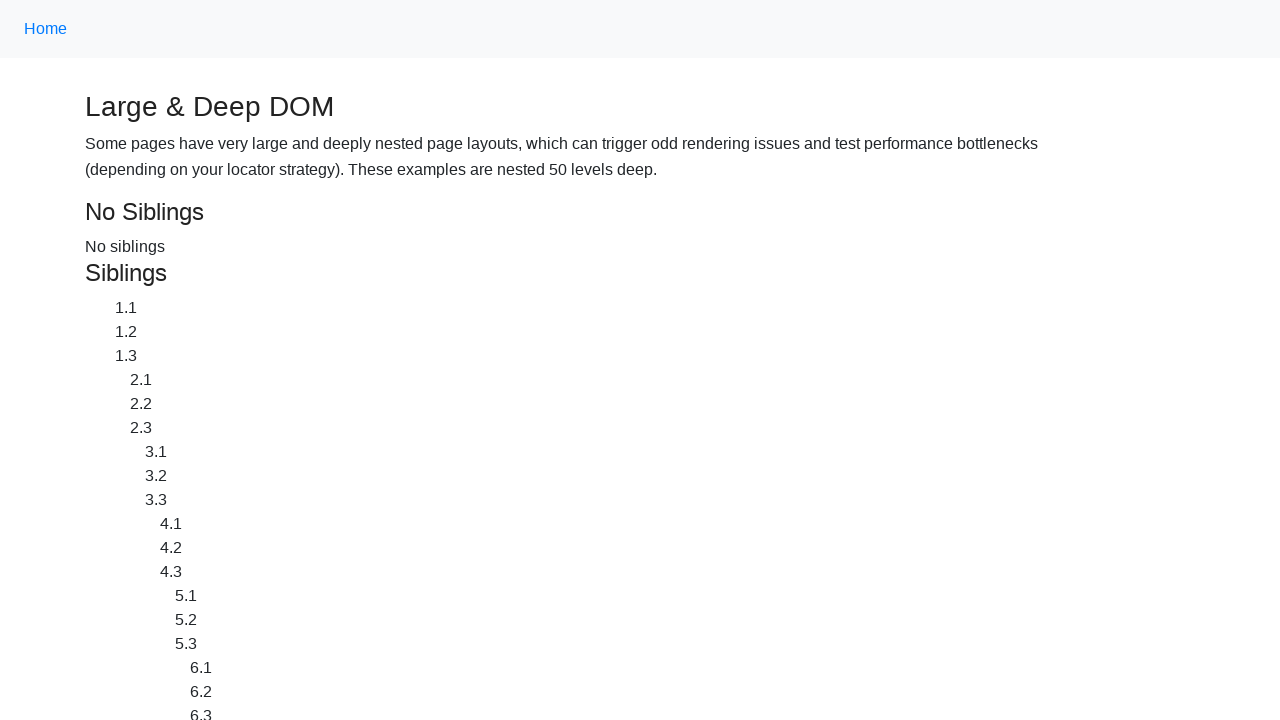